Tests filtering to display only completed todo items by clicking the Completed link.

Starting URL: https://demo.playwright.dev/todomvc

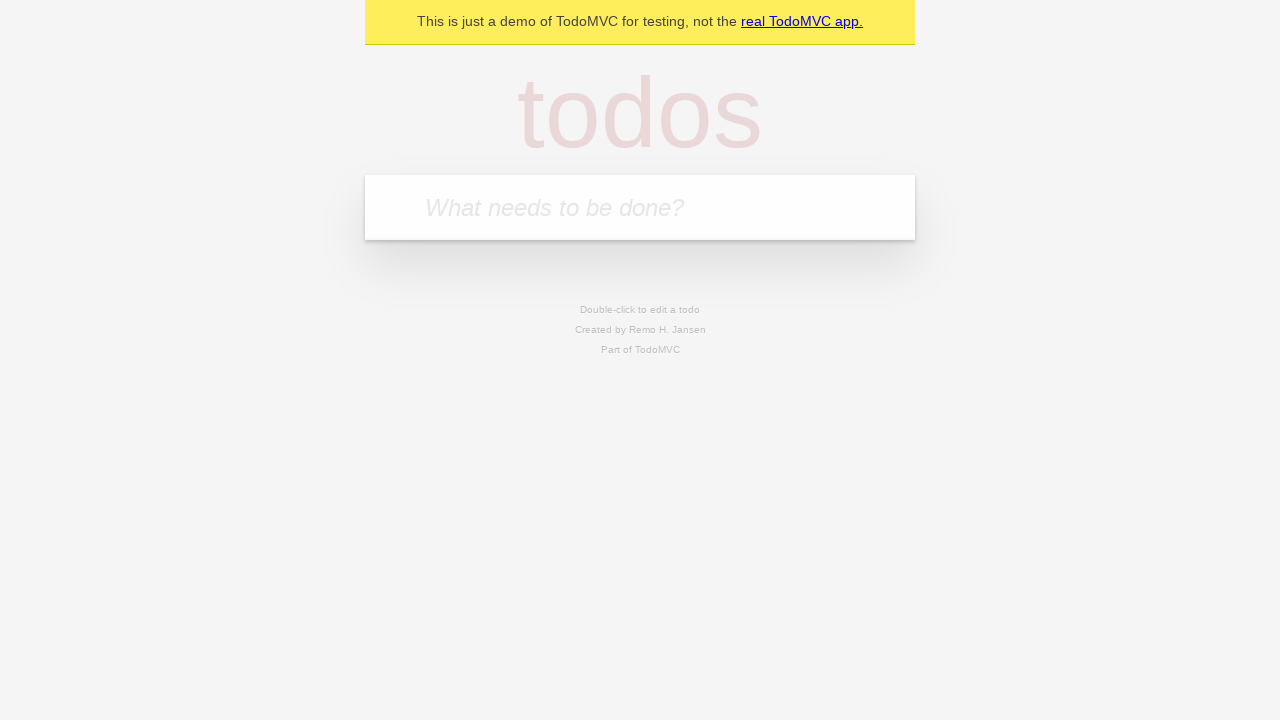

Filled todo input with 'buy some cheese' on internal:attr=[placeholder="What needs to be done?"i]
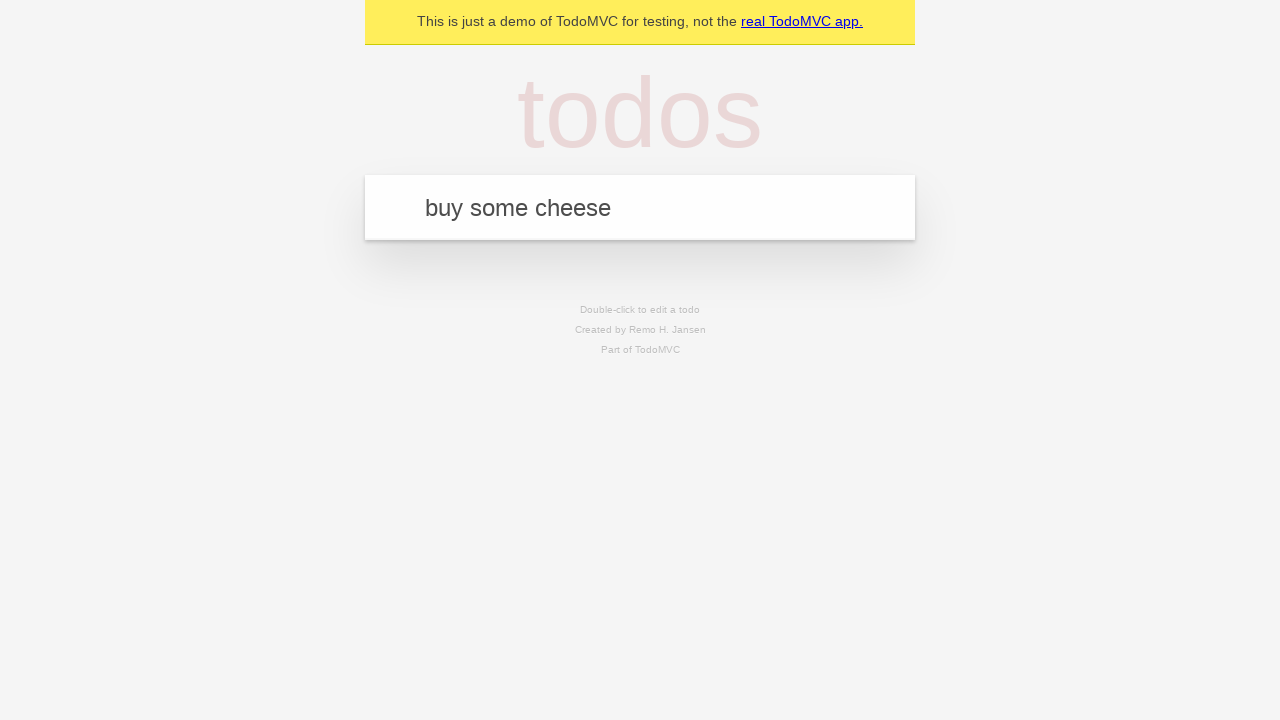

Pressed Enter to add first todo item on internal:attr=[placeholder="What needs to be done?"i]
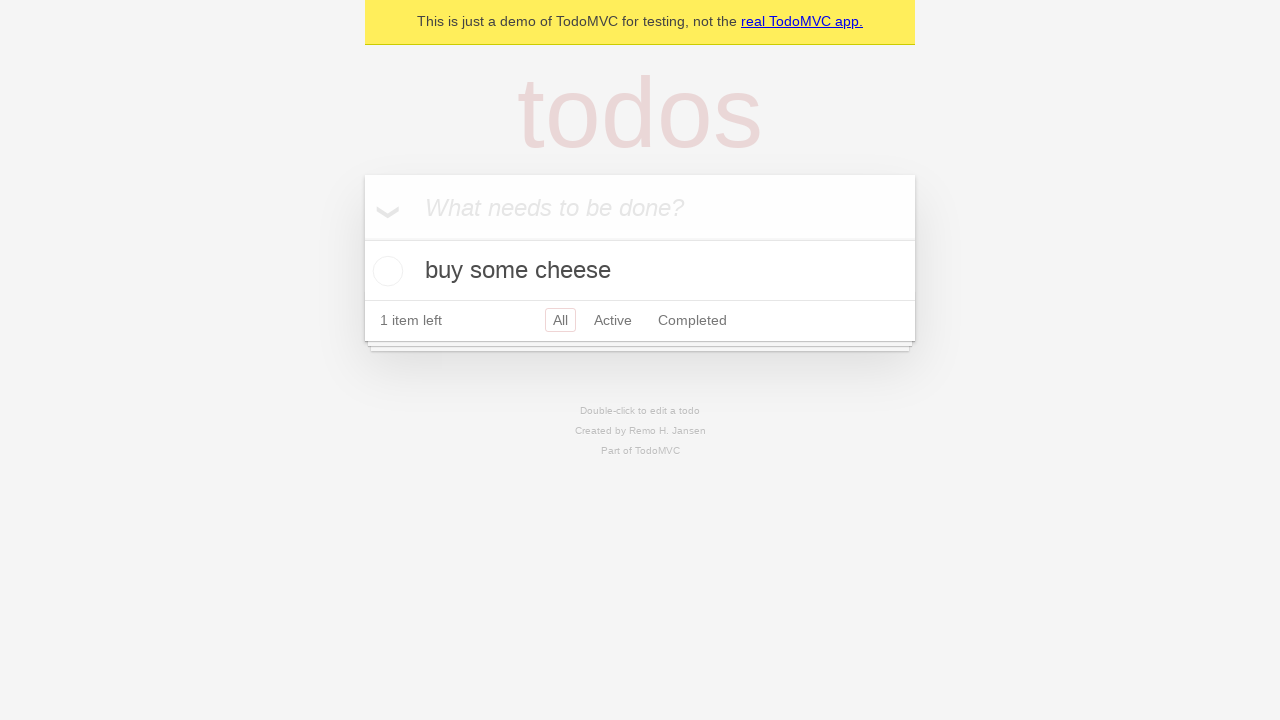

Filled todo input with 'feed the cat' on internal:attr=[placeholder="What needs to be done?"i]
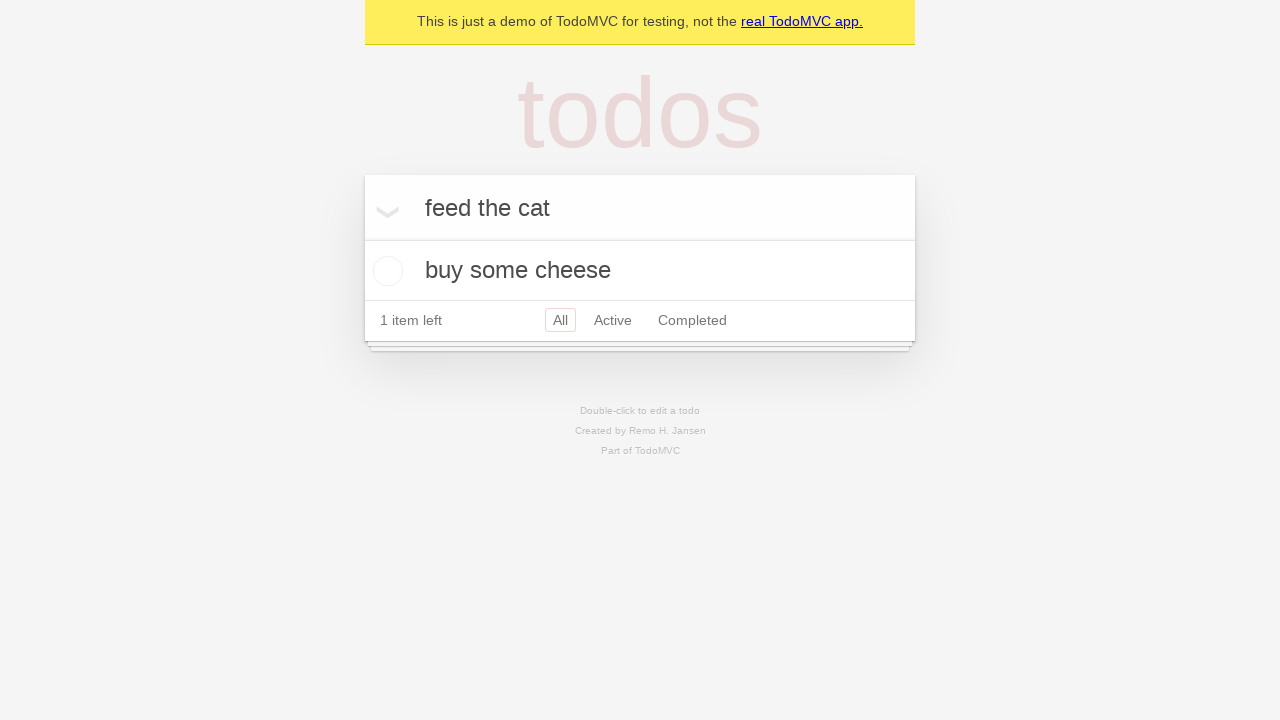

Pressed Enter to add second todo item on internal:attr=[placeholder="What needs to be done?"i]
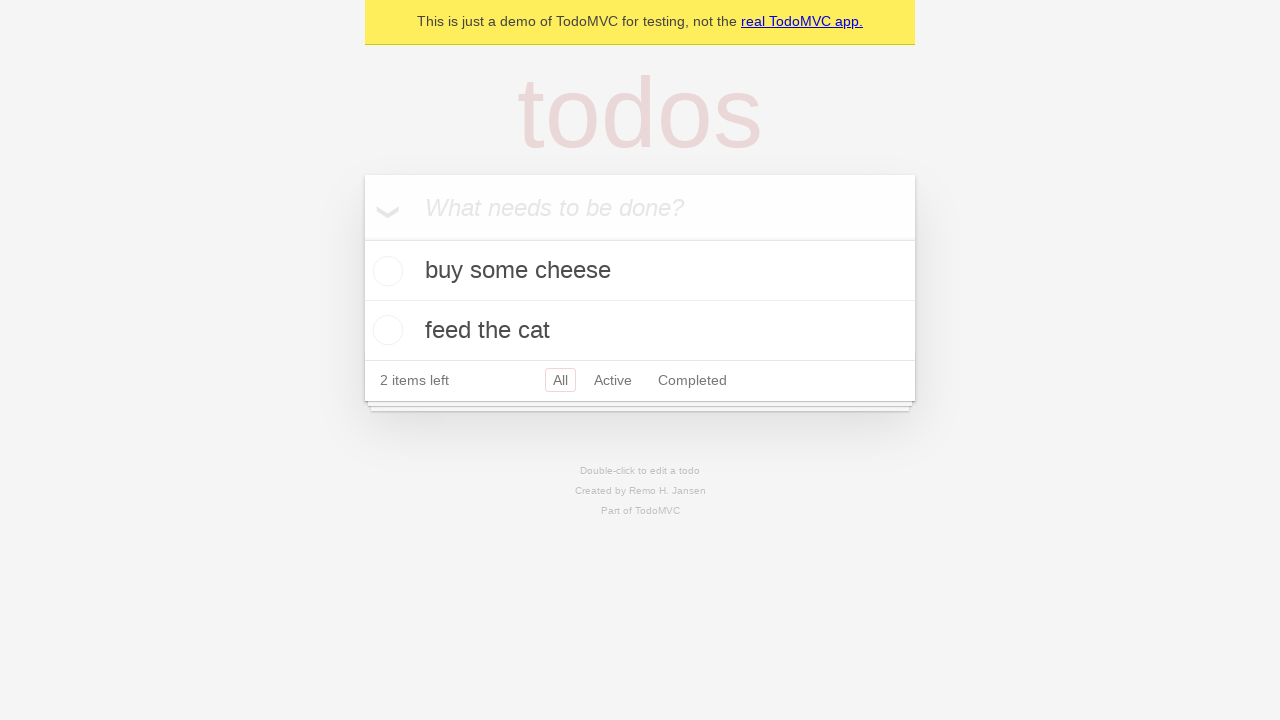

Filled todo input with 'book a doctors appointment' on internal:attr=[placeholder="What needs to be done?"i]
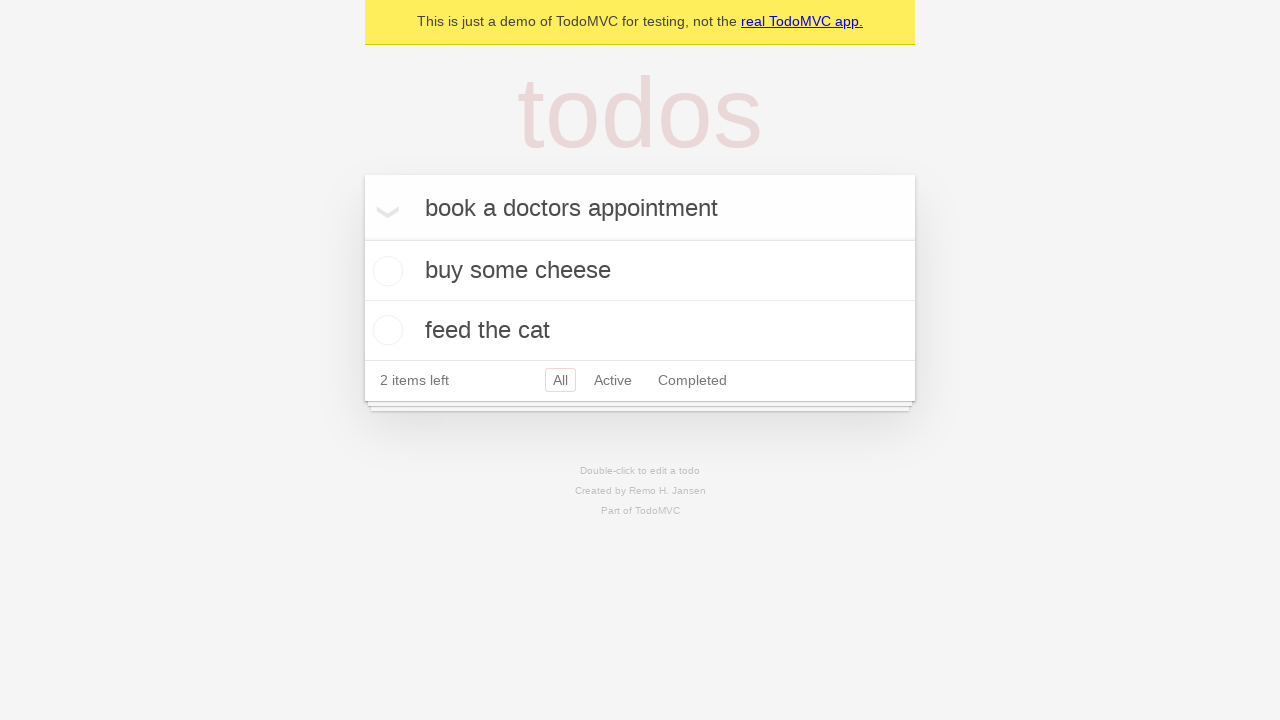

Pressed Enter to add third todo item on internal:attr=[placeholder="What needs to be done?"i]
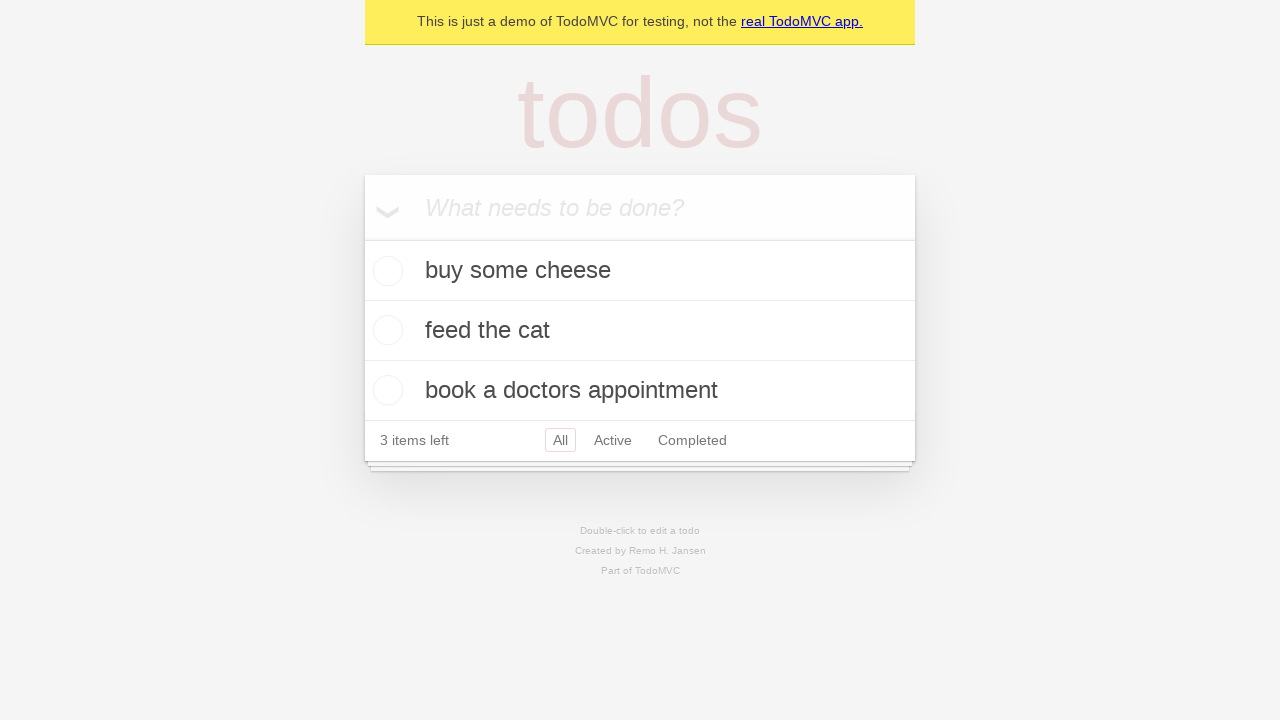

Checked the checkbox for second todo item to mark it as completed at (385, 330) on internal:testid=[data-testid="todo-item"s] >> nth=1 >> internal:role=checkbox
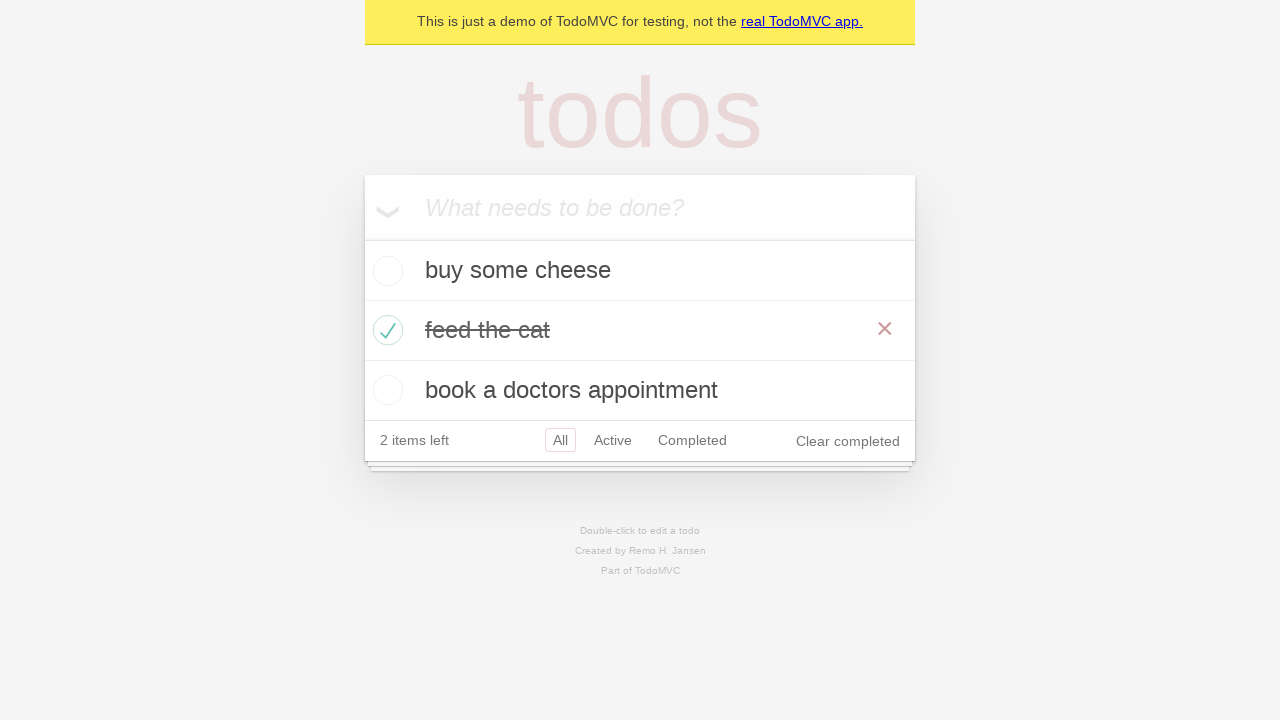

Clicked Completed filter link to display only completed items at (692, 440) on internal:role=link[name="Completed"i]
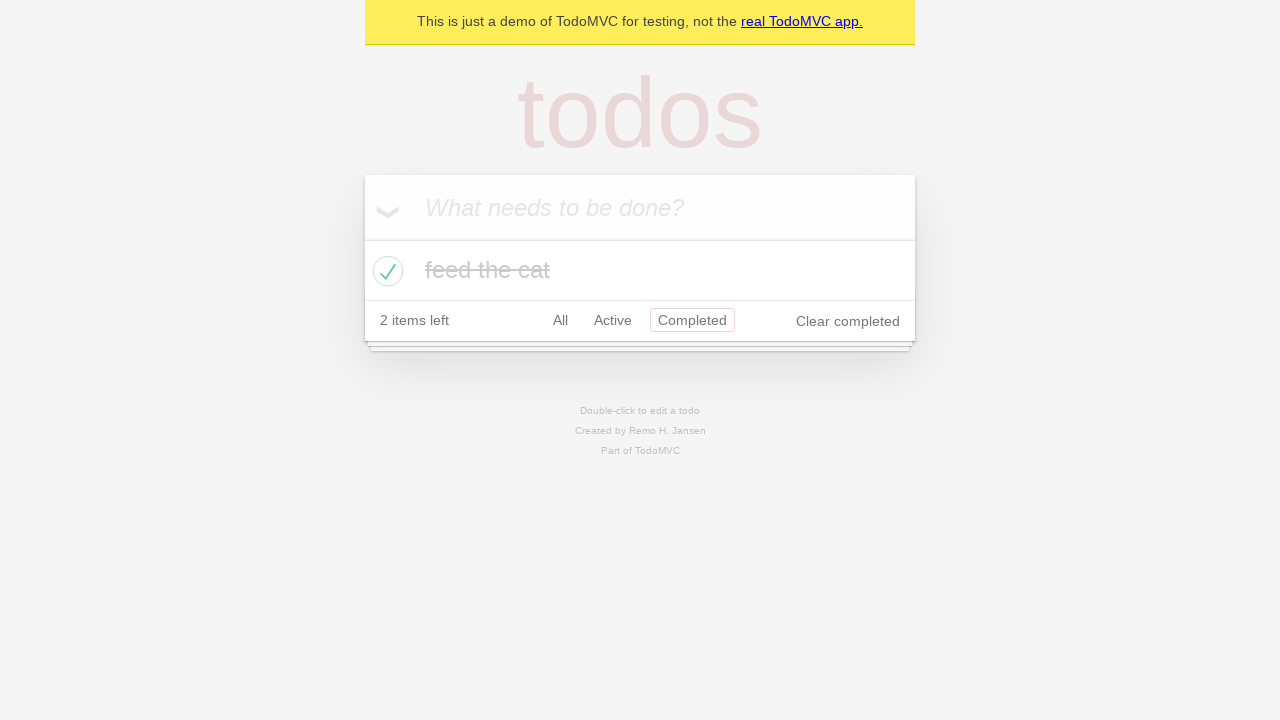

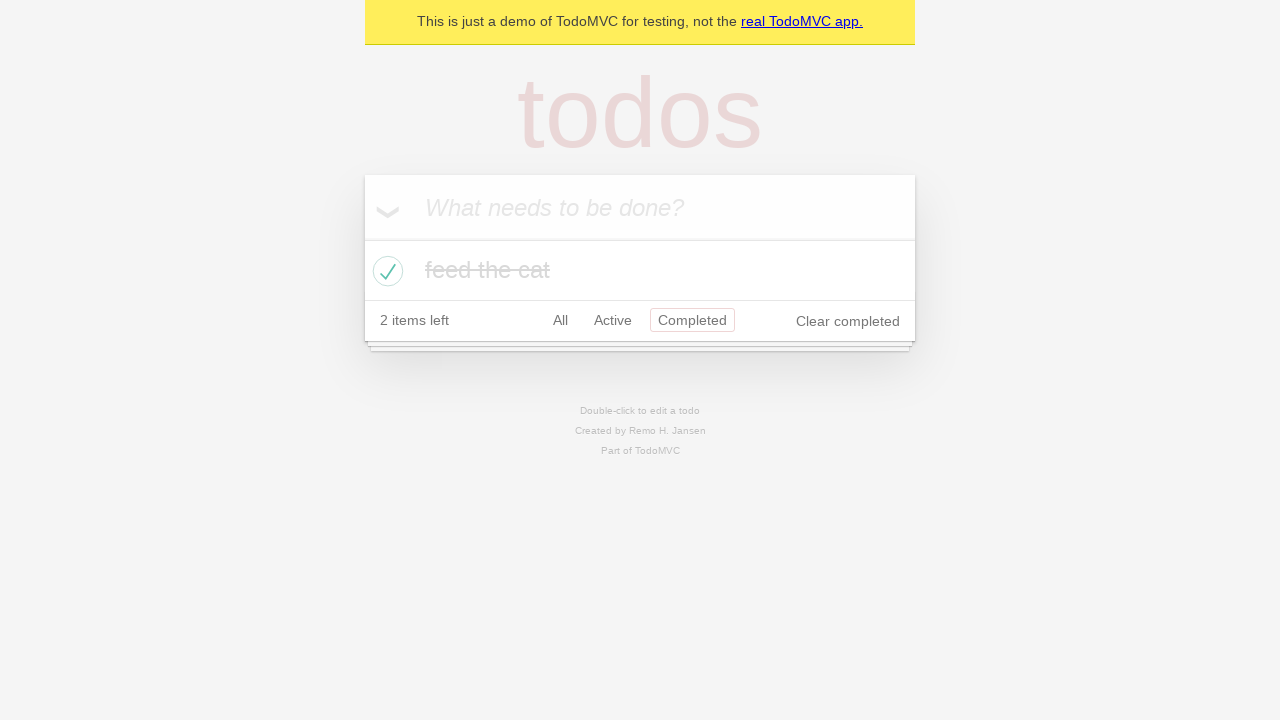